Tests sorting the Due column in ascending order by clicking the column header and verifying the values are sorted correctly using CSS pseudo-class selectors.

Starting URL: http://the-internet.herokuapp.com/tables

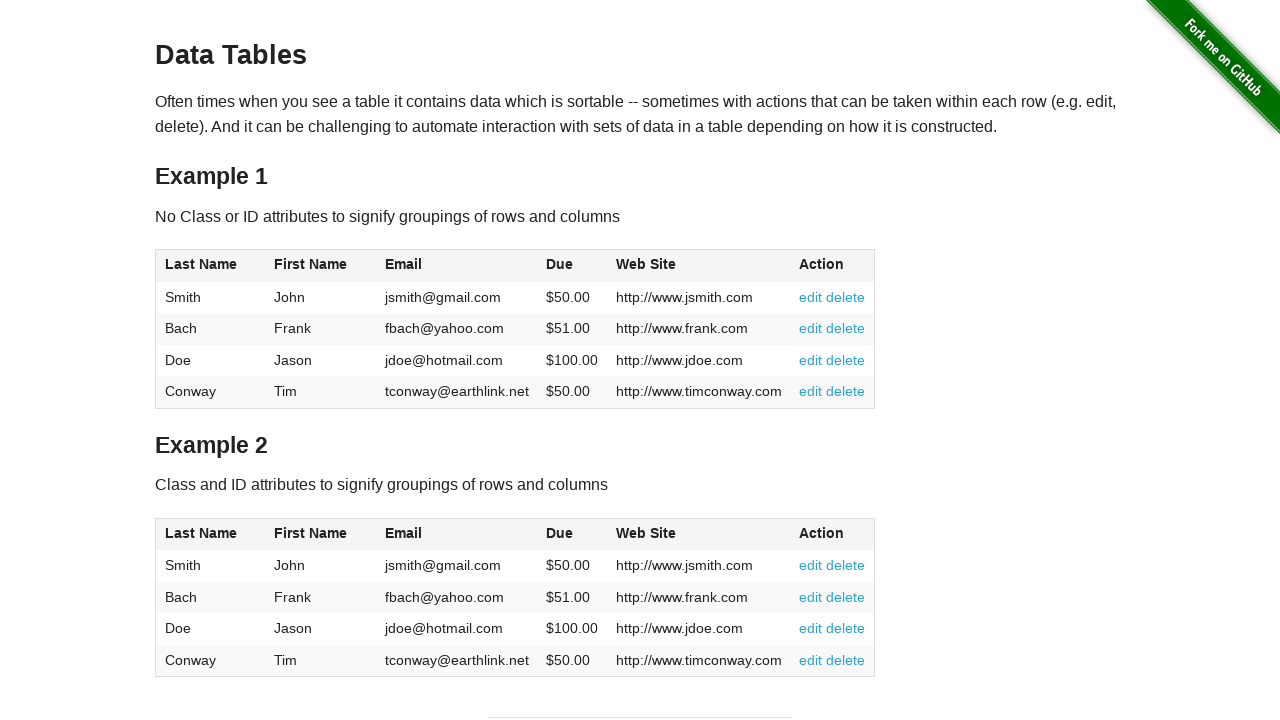

Clicked Due column header to sort in ascending order at (572, 266) on #table1 thead tr th:nth-child(4)
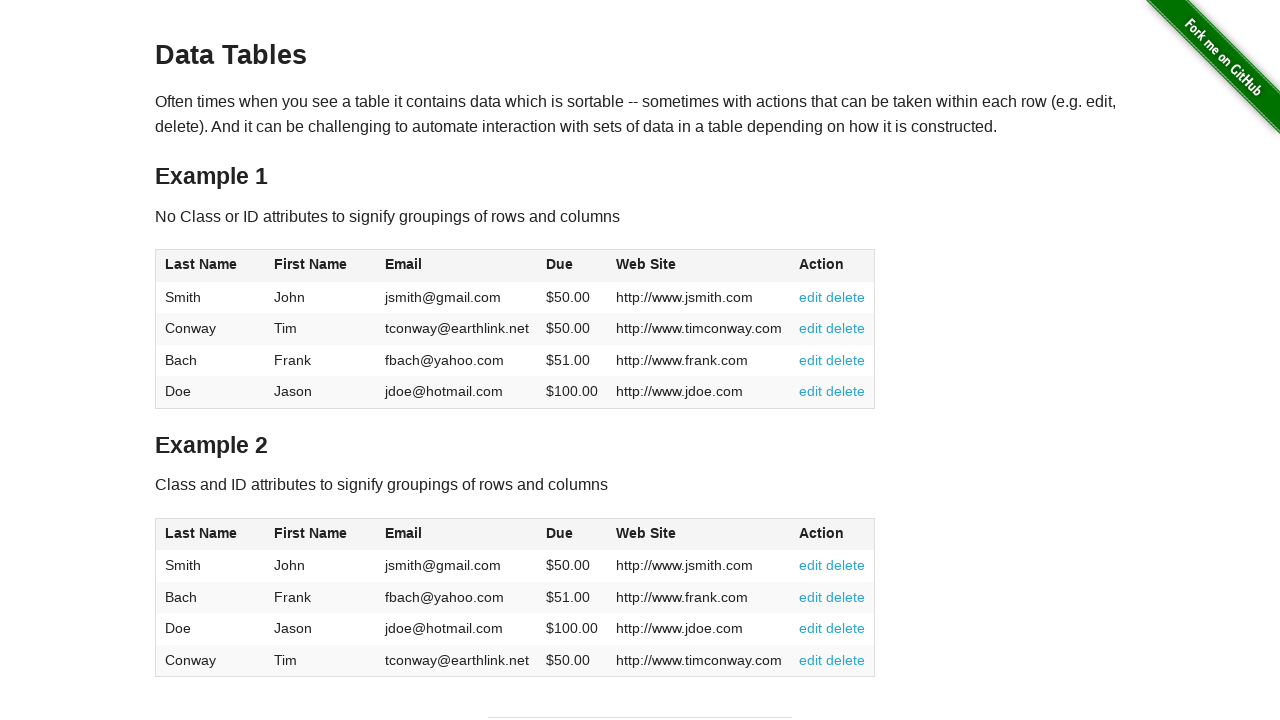

Due column data loaded and verified
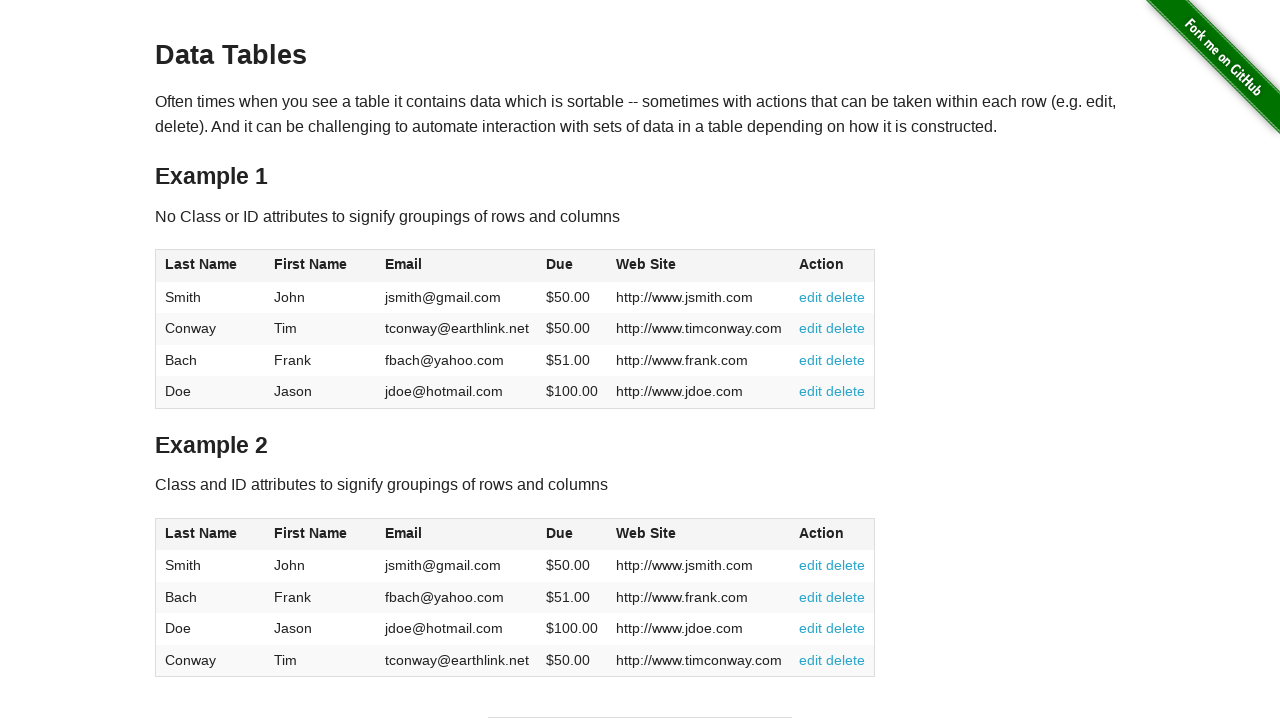

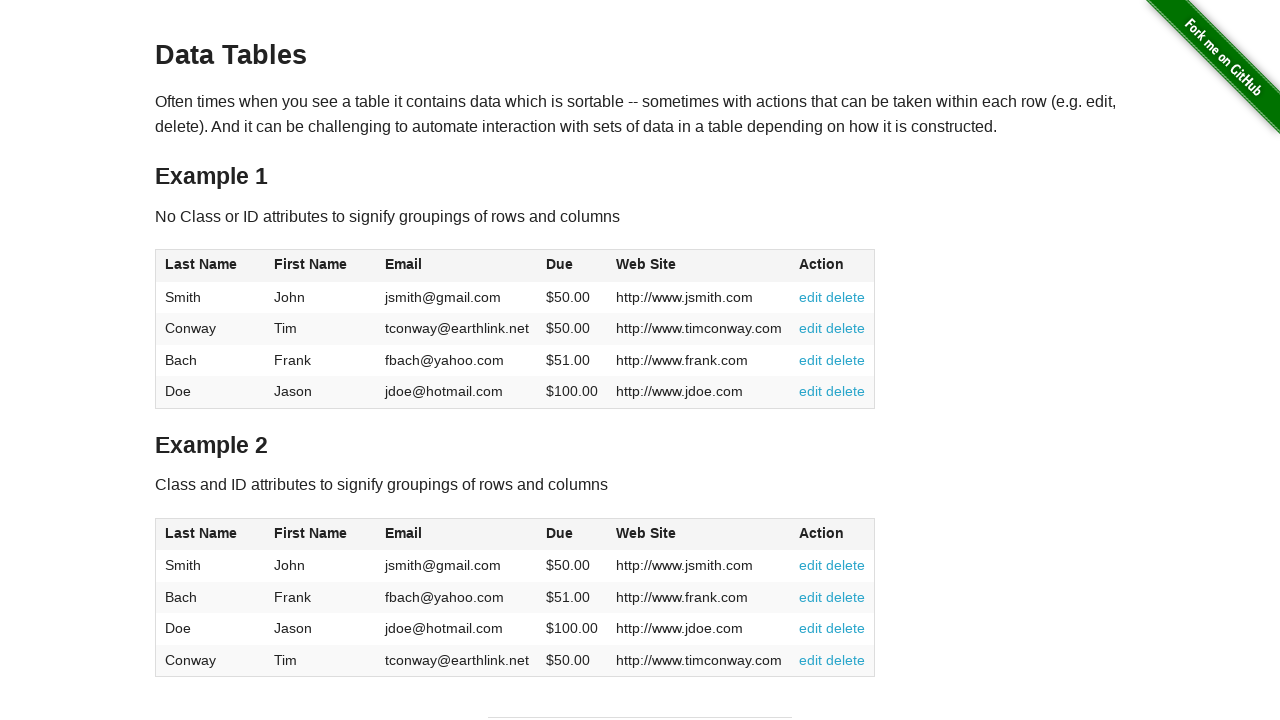